Clicks a button to trigger an alert and verifies the alert message

Starting URL: https://demoqa.com/alerts

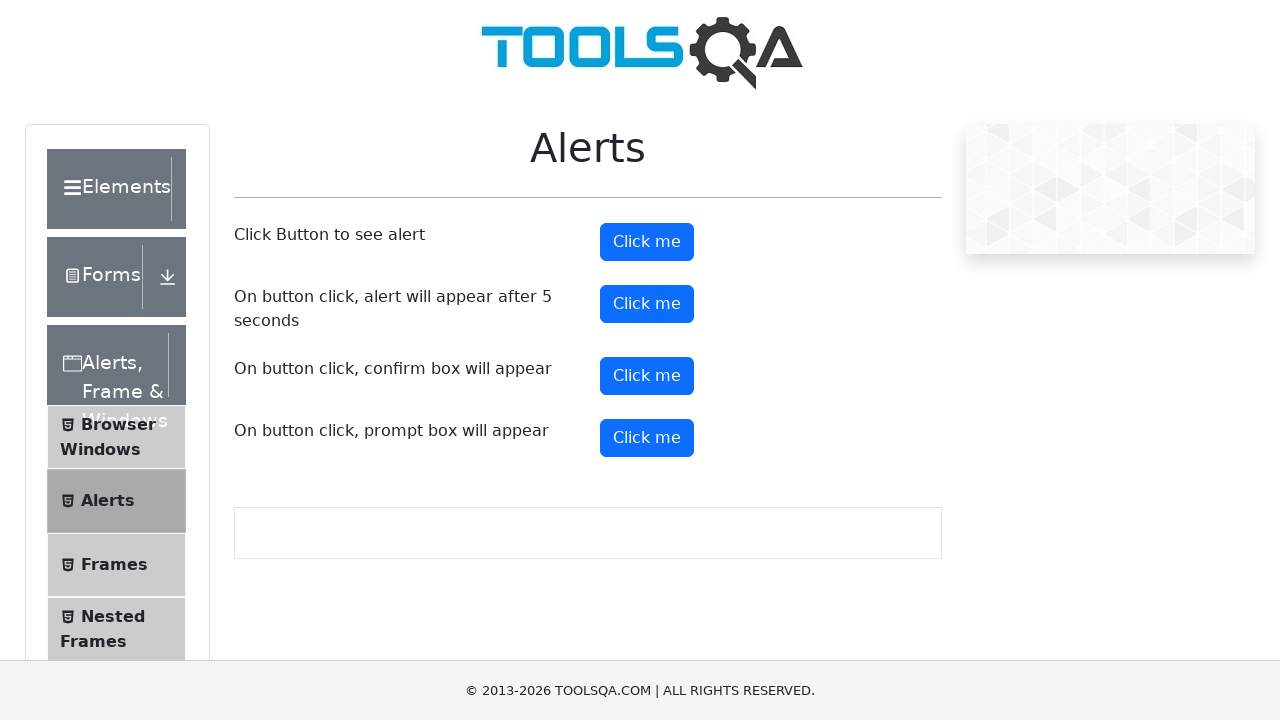

Set up dialog handler to accept alerts
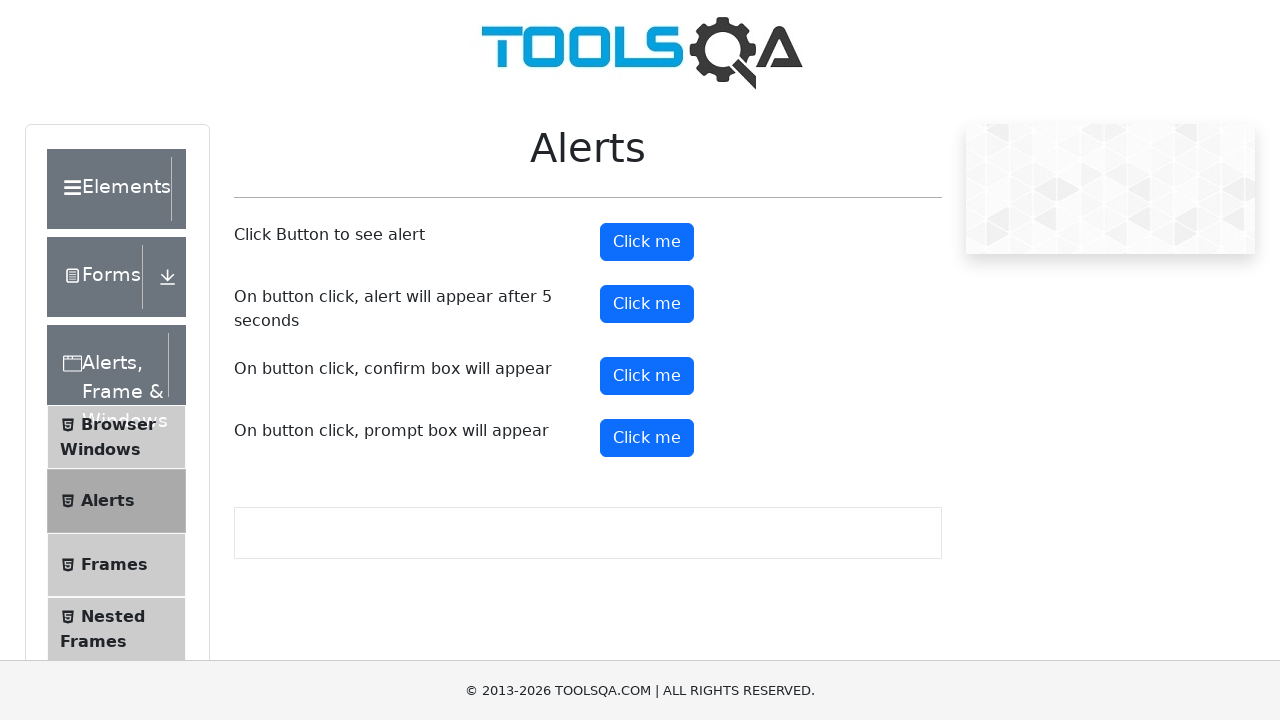

Clicked alert button to trigger alert dialog at (647, 242) on #alertButton
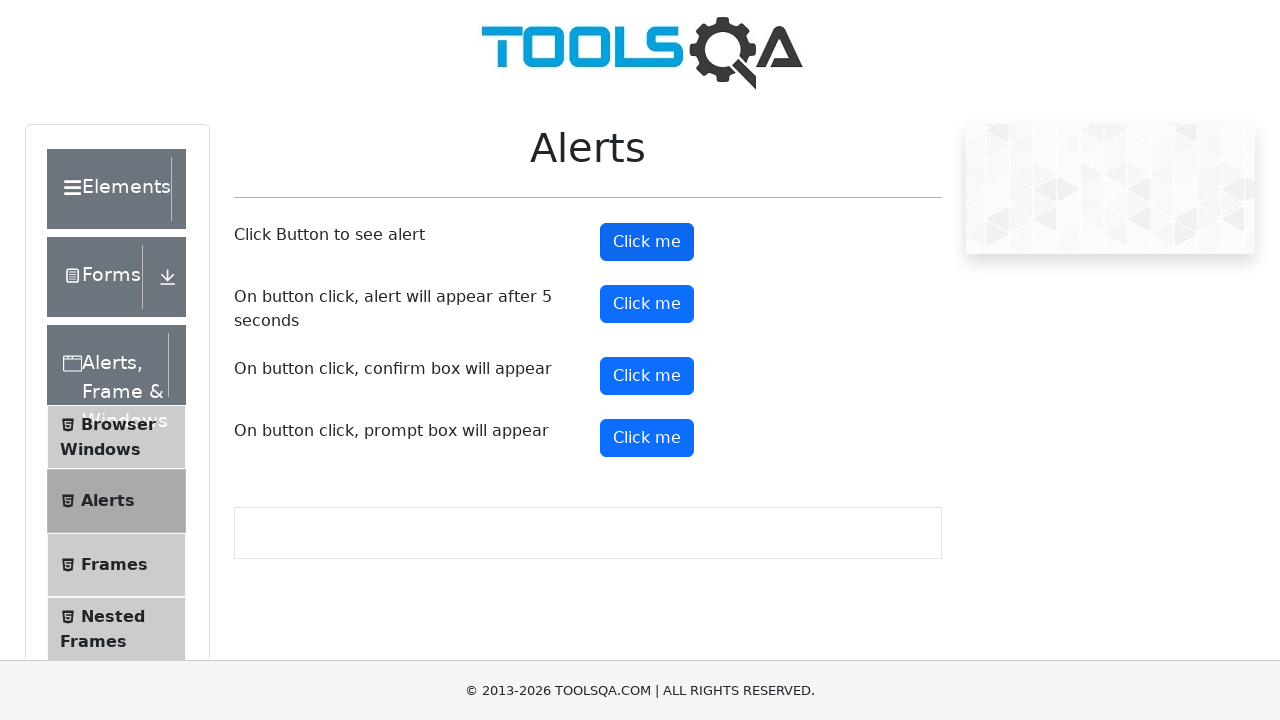

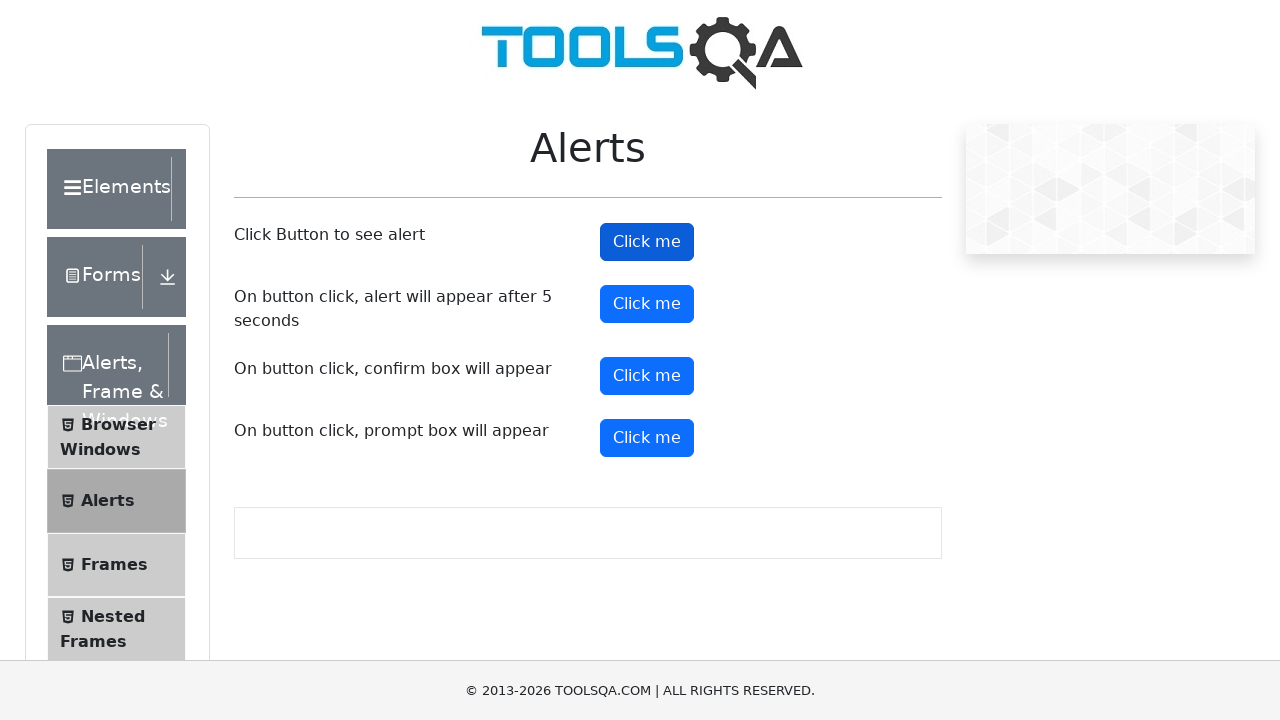